Tests dynamic checkbox controls by toggling visibility and interacting with the checkbox element

Starting URL: https://v1.training-support.net/selenium/dynamic-controls

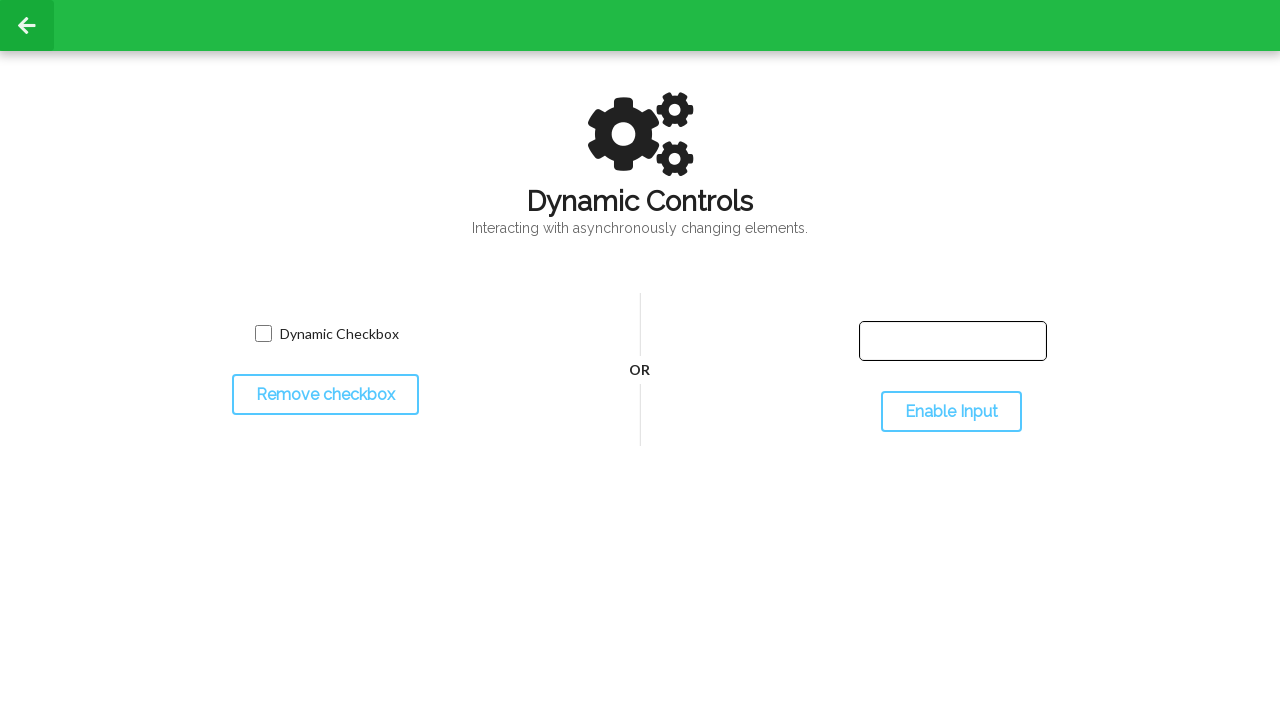

Clicked toggle button to hide checkbox at (325, 395) on #toggleCheckbox
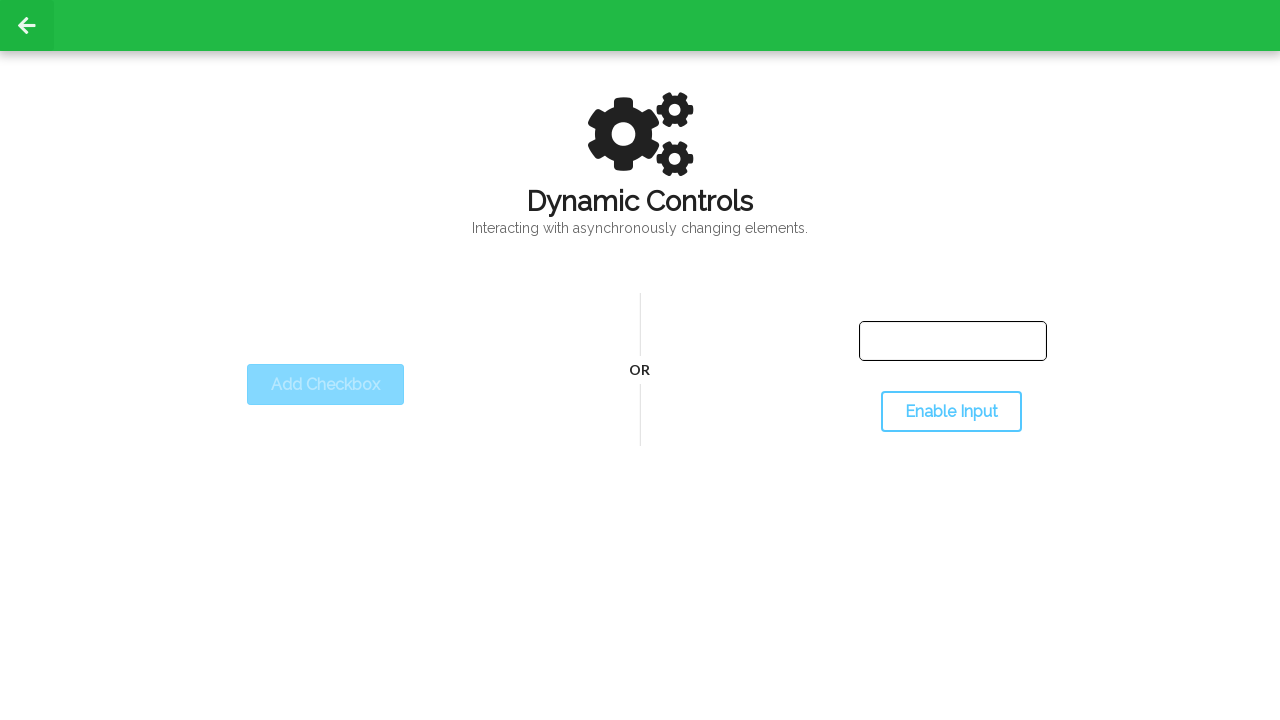

Checkbox element is now hidden
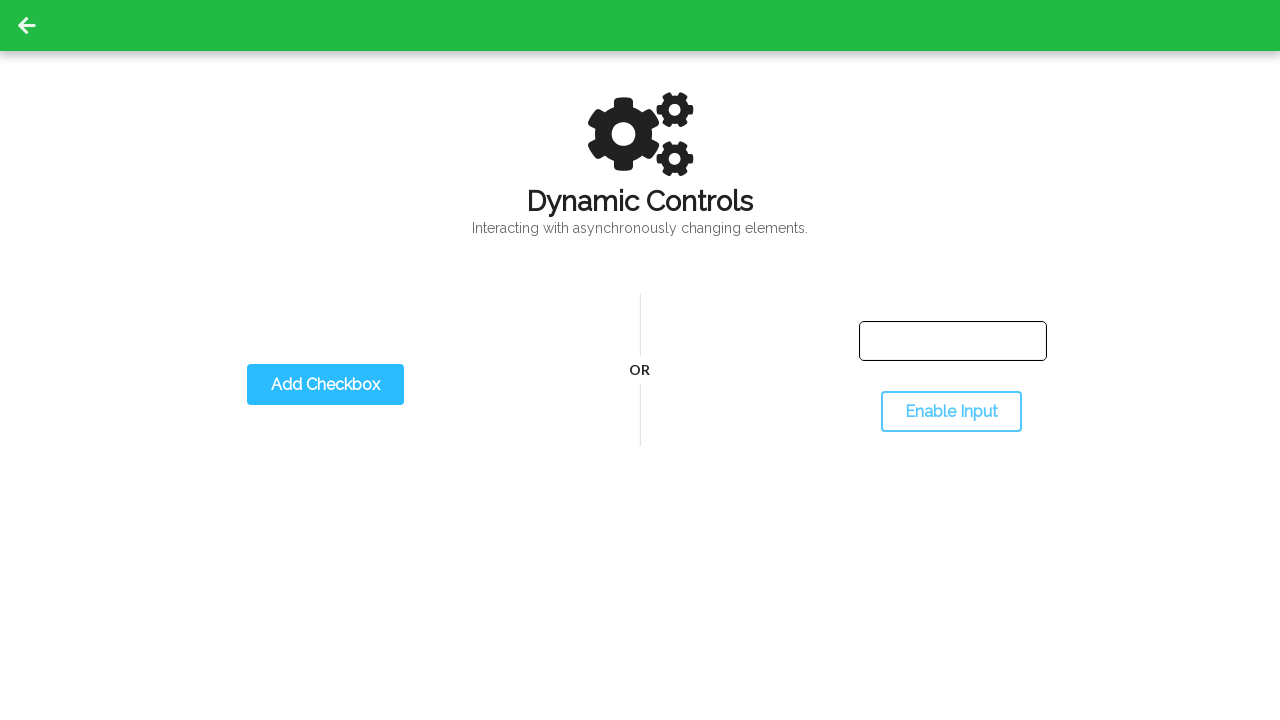

Clicked toggle button to show checkbox at (325, 385) on #toggleCheckbox
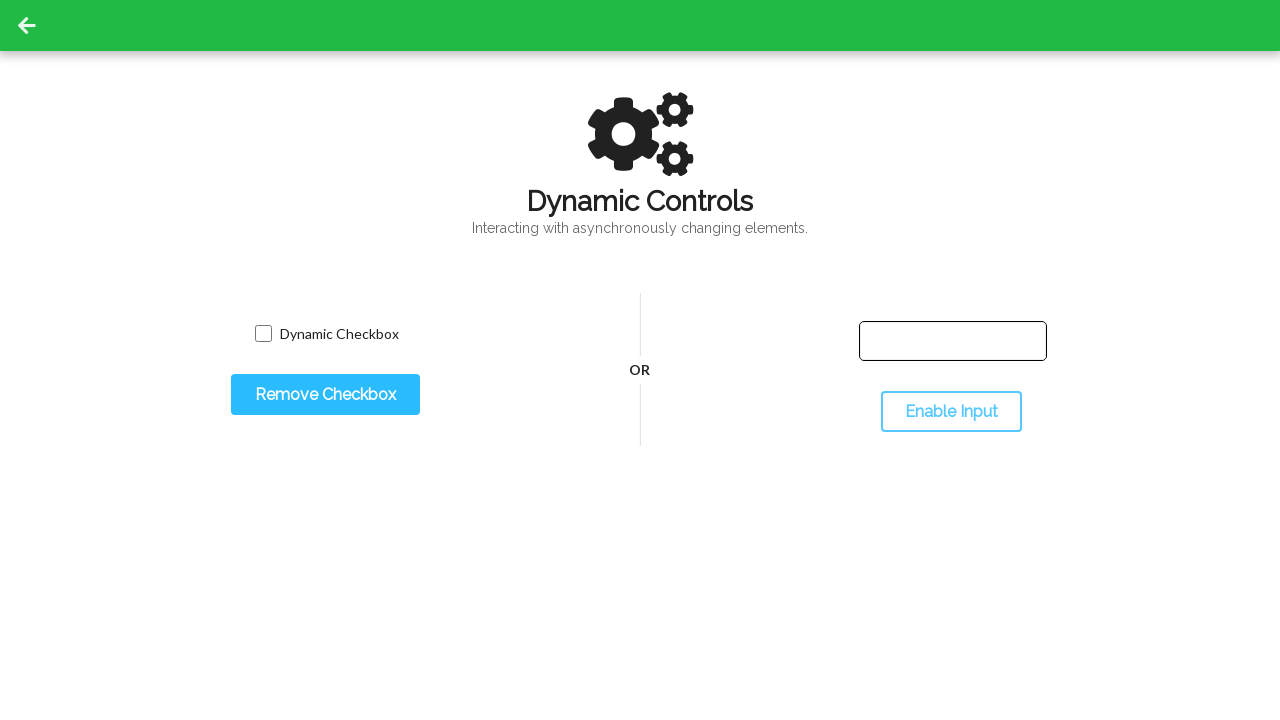

Checkbox element is now visible
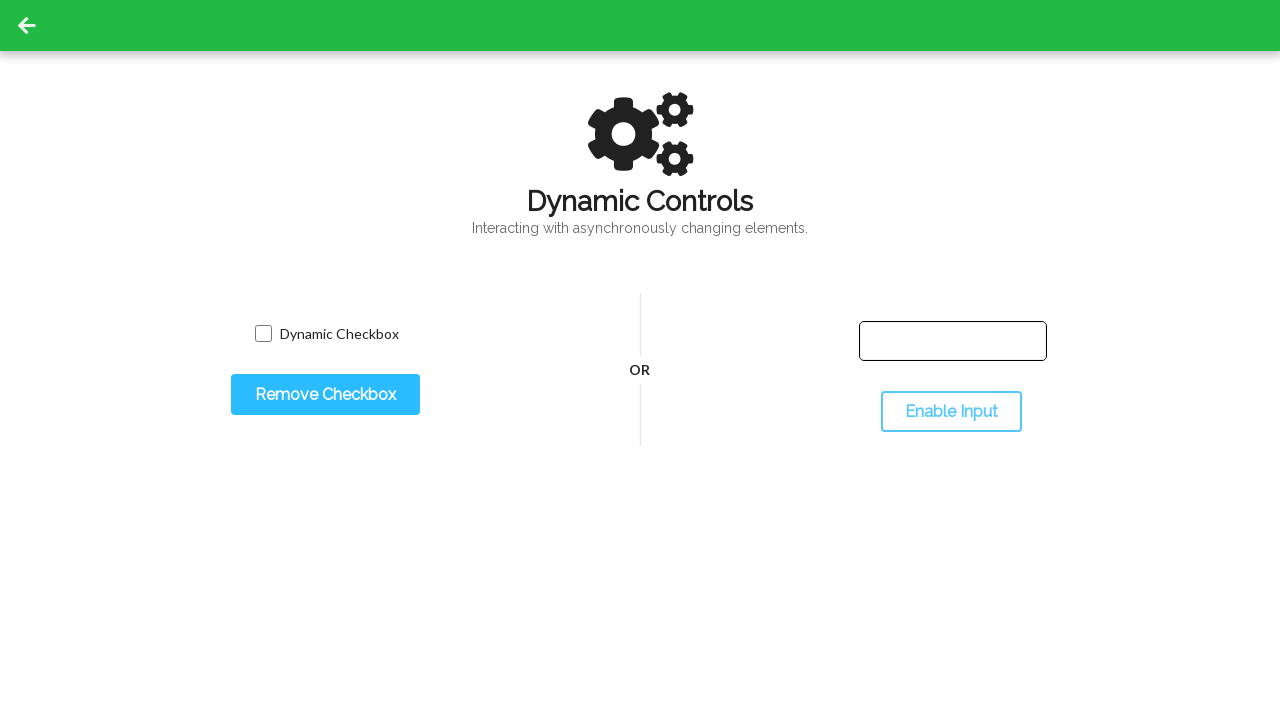

Clicked the checkbox to toggle its state at (263, 334) on xpath=//input[@type='checkbox']
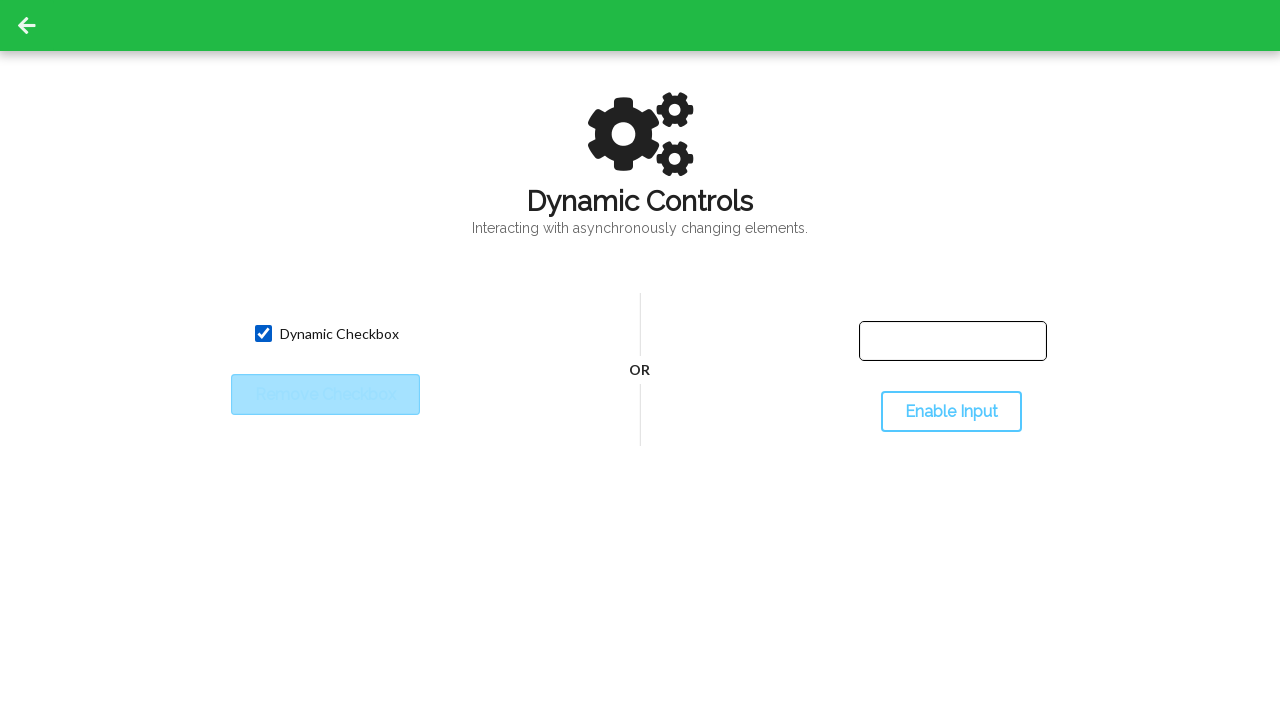

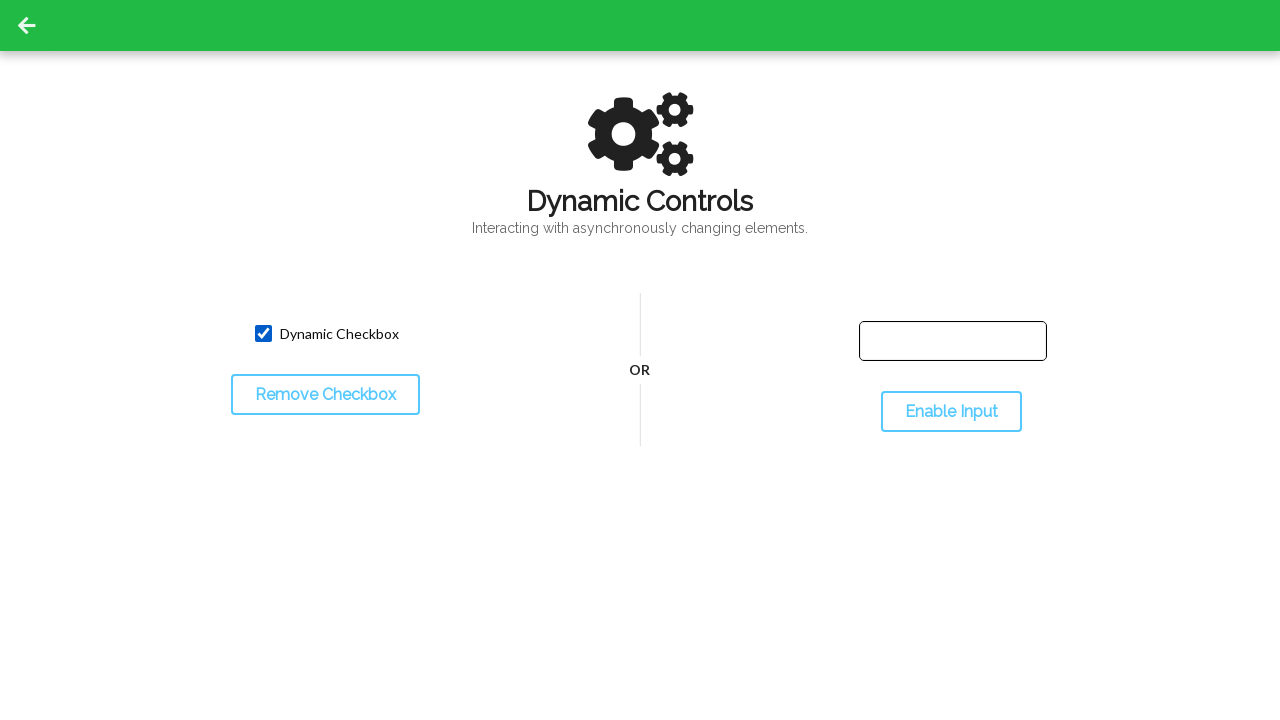